Tests handling of a modal window by waiting for it to appear and then closing it

Starting URL: http://the-internet.herokuapp.com/entry_ad

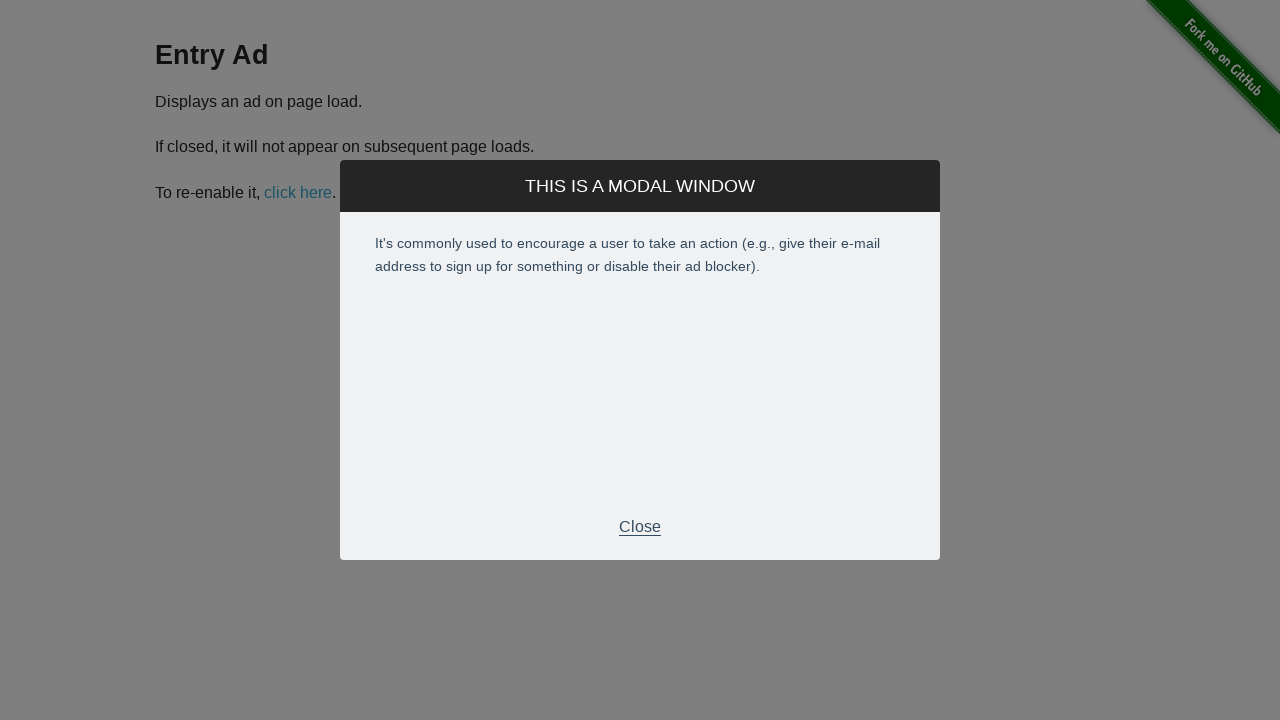

Waited for modal window to appear
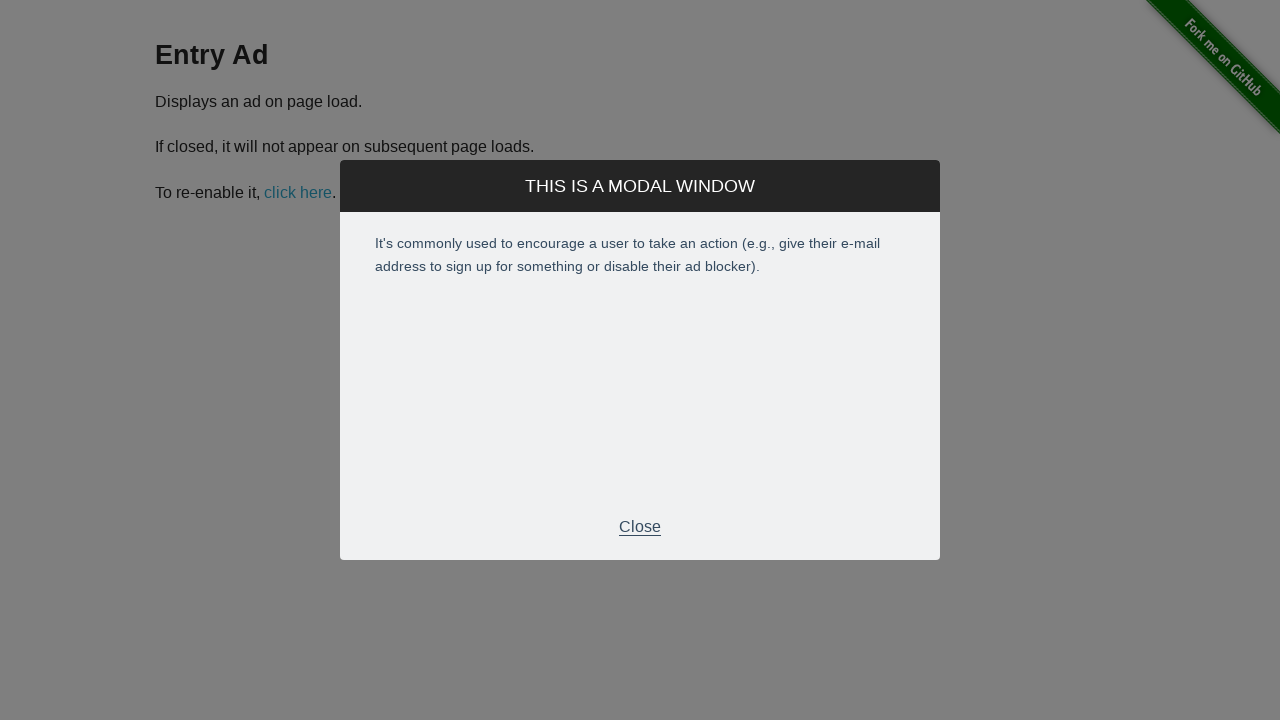

Clicked the close button in the modal footer at (640, 527) on #modal > div.modal > div.modal-footer > p
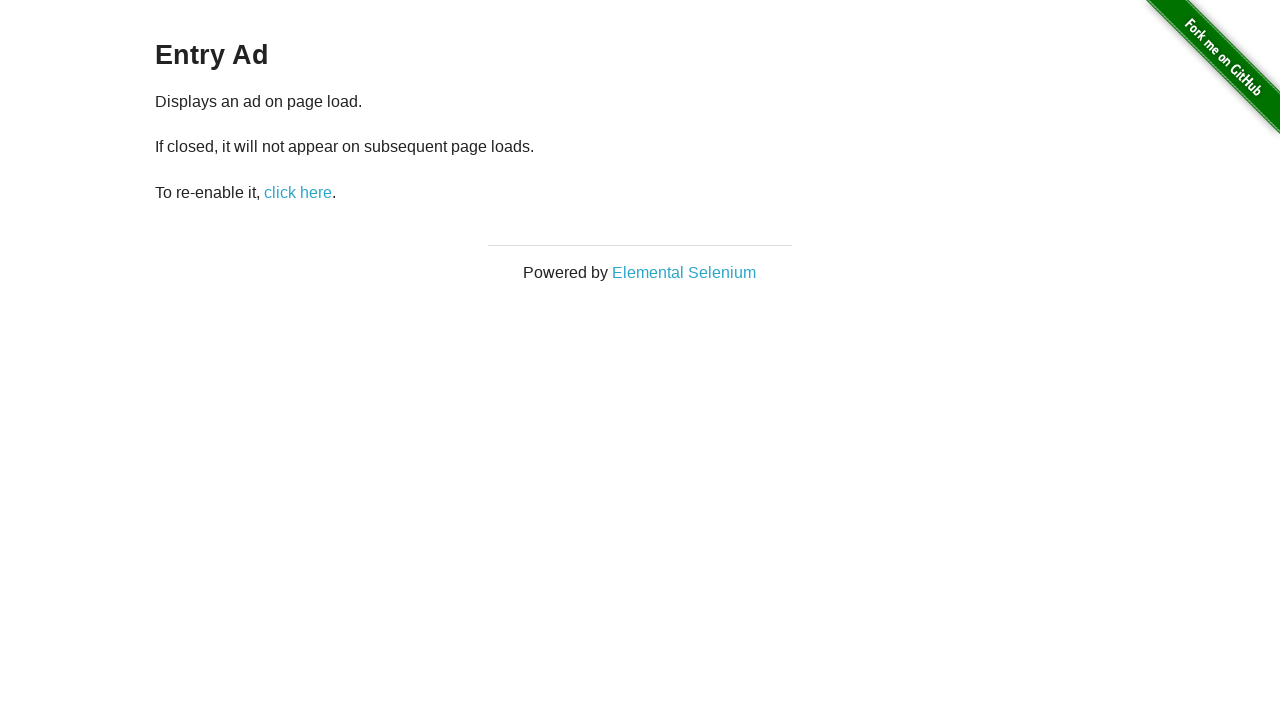

Verified modal window is closed
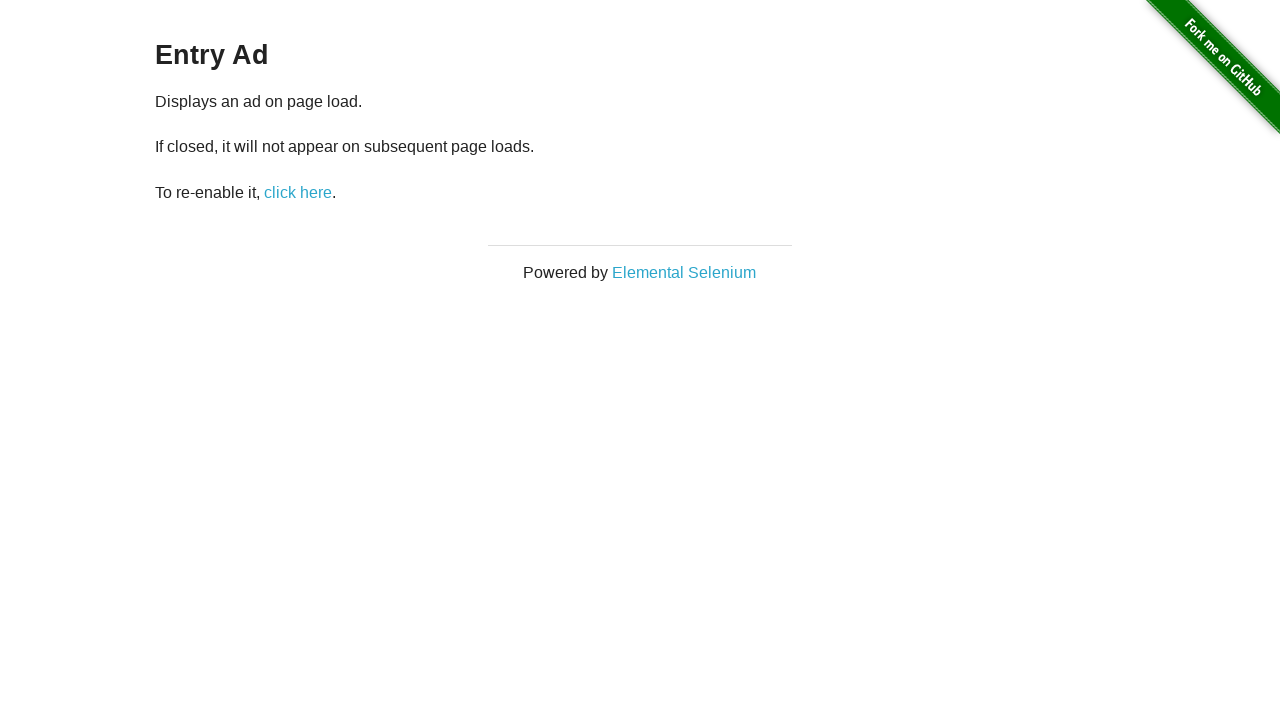

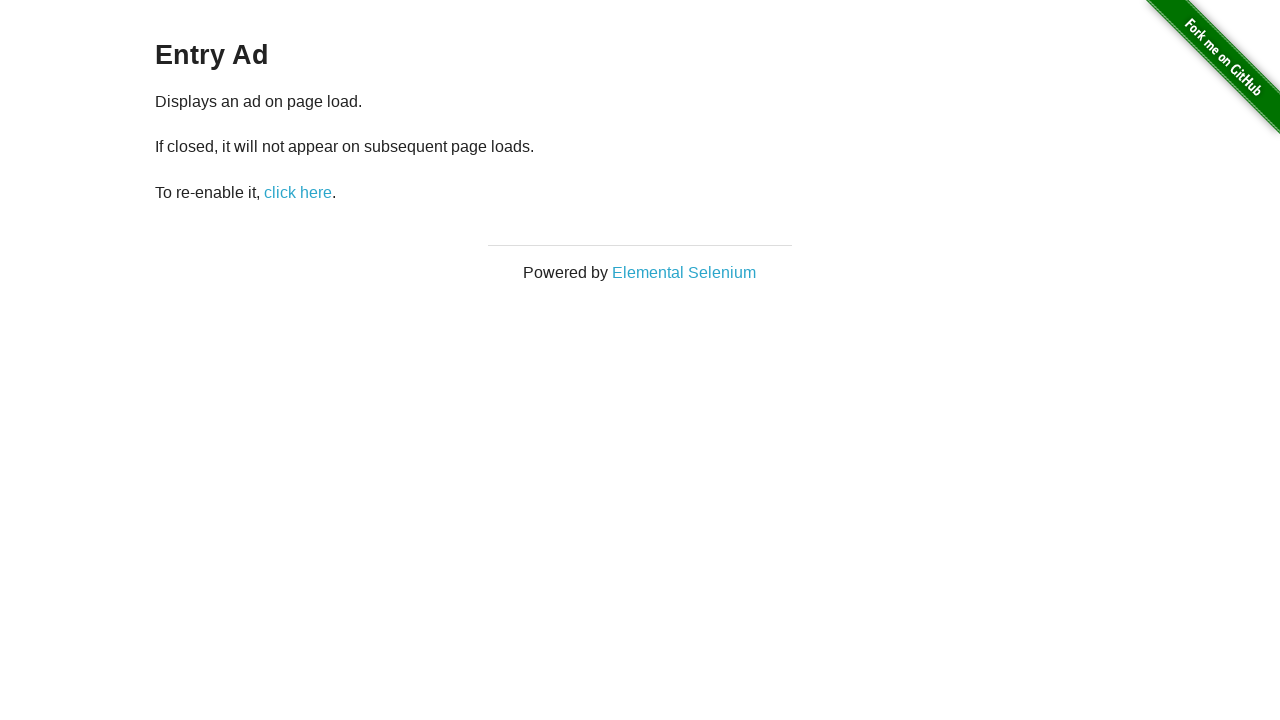